Tests a registration form by filling out personal details including first name, last name, address, email, phone number, selecting gender, hobbies, and languages on a demo automation testing website.

Starting URL: https://demo.automationtesting.in/Register.html

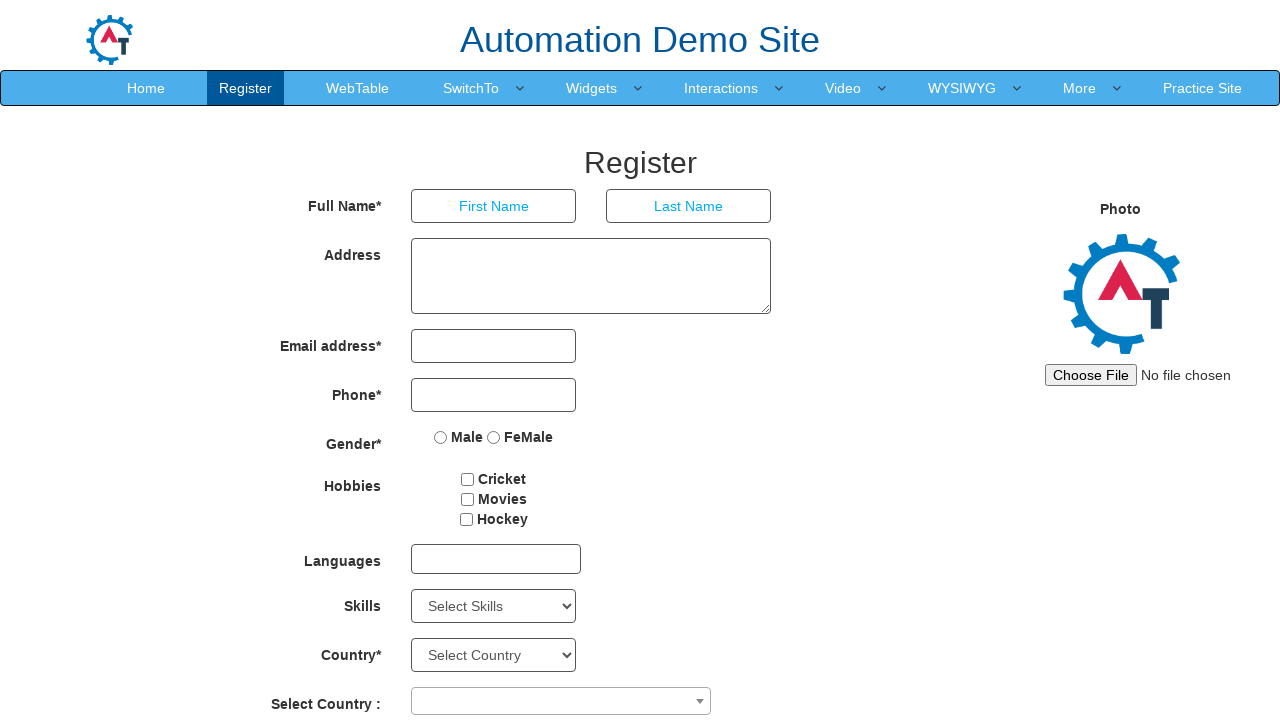

Filled first name field with 'PRASAD' on input[ng-model='FirstName']
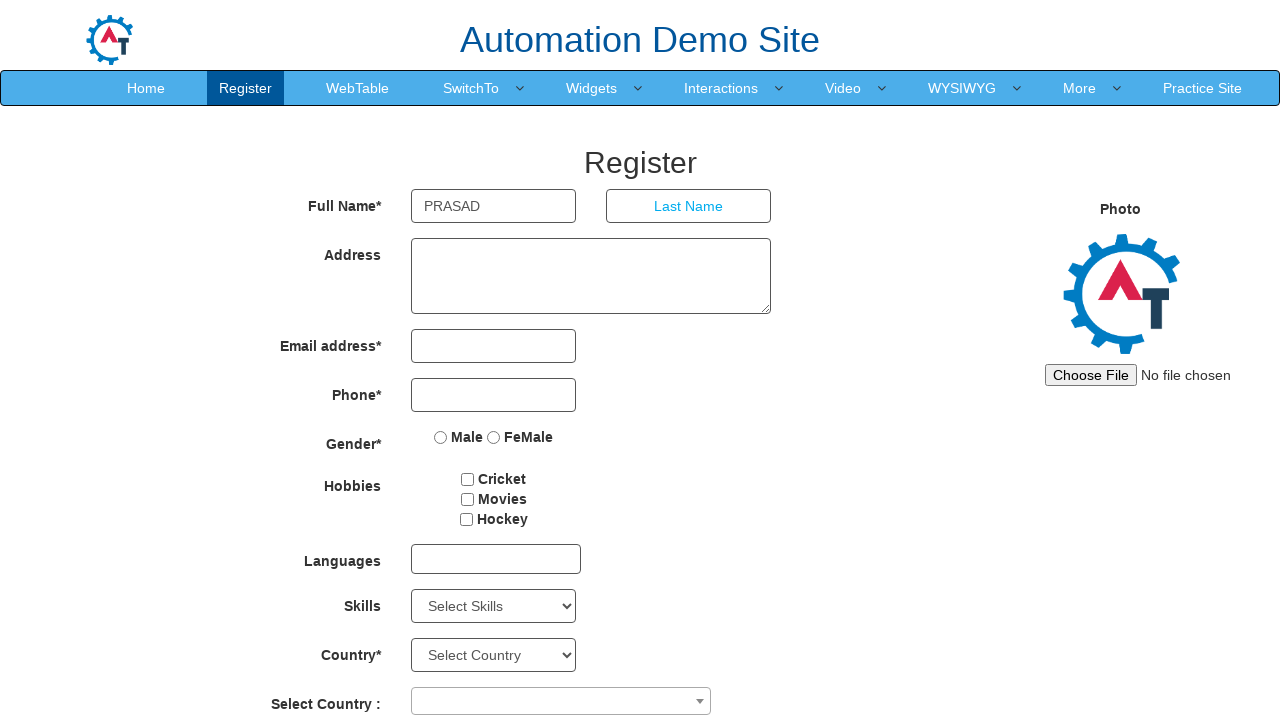

Filled last name field with 'HIREY' on input[ng-model='LastName']
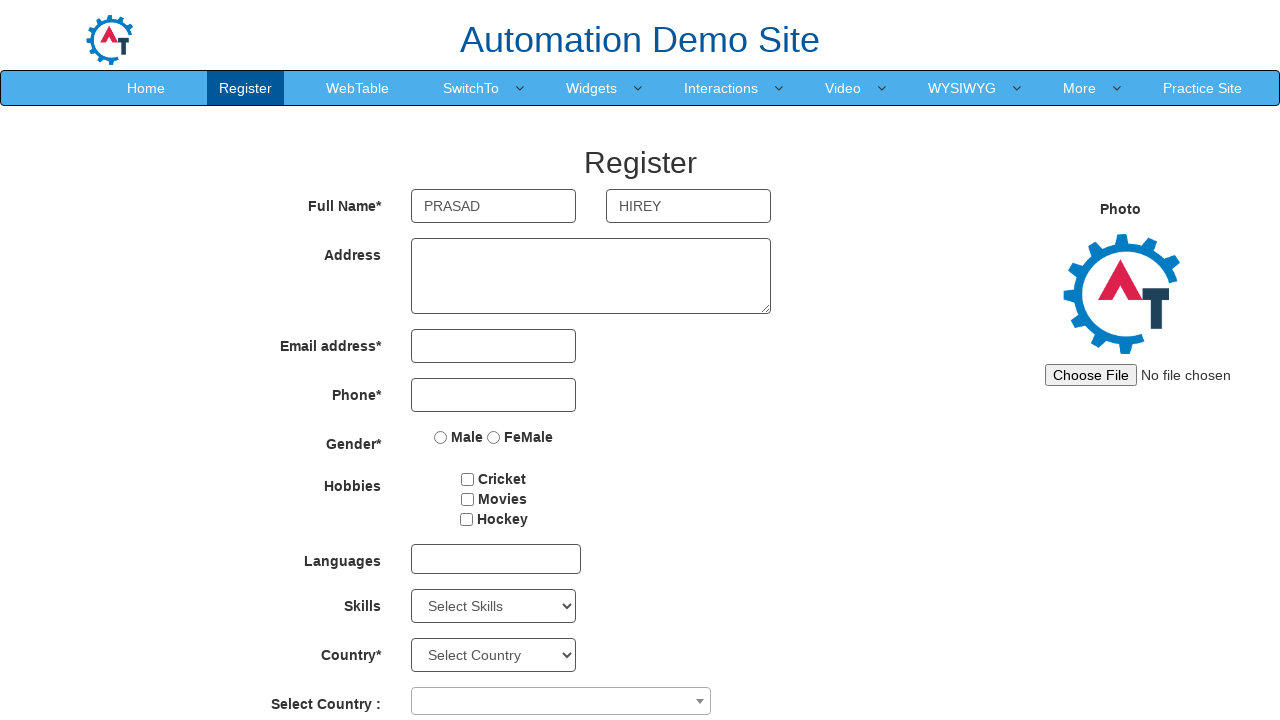

Filled address field with 'Pune maharashtra' on textarea[ng-model='Adress']
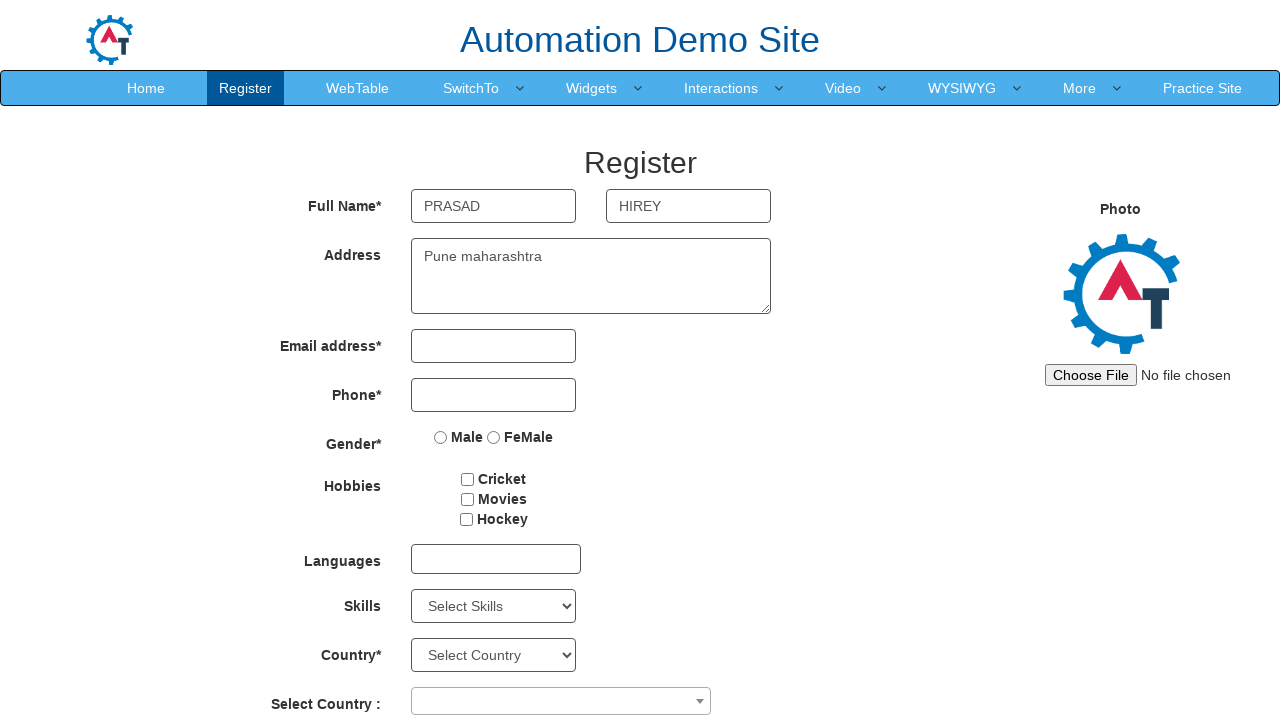

Filled email field with 'prasad123@gmail.com' on input[ng-model='EmailAdress']
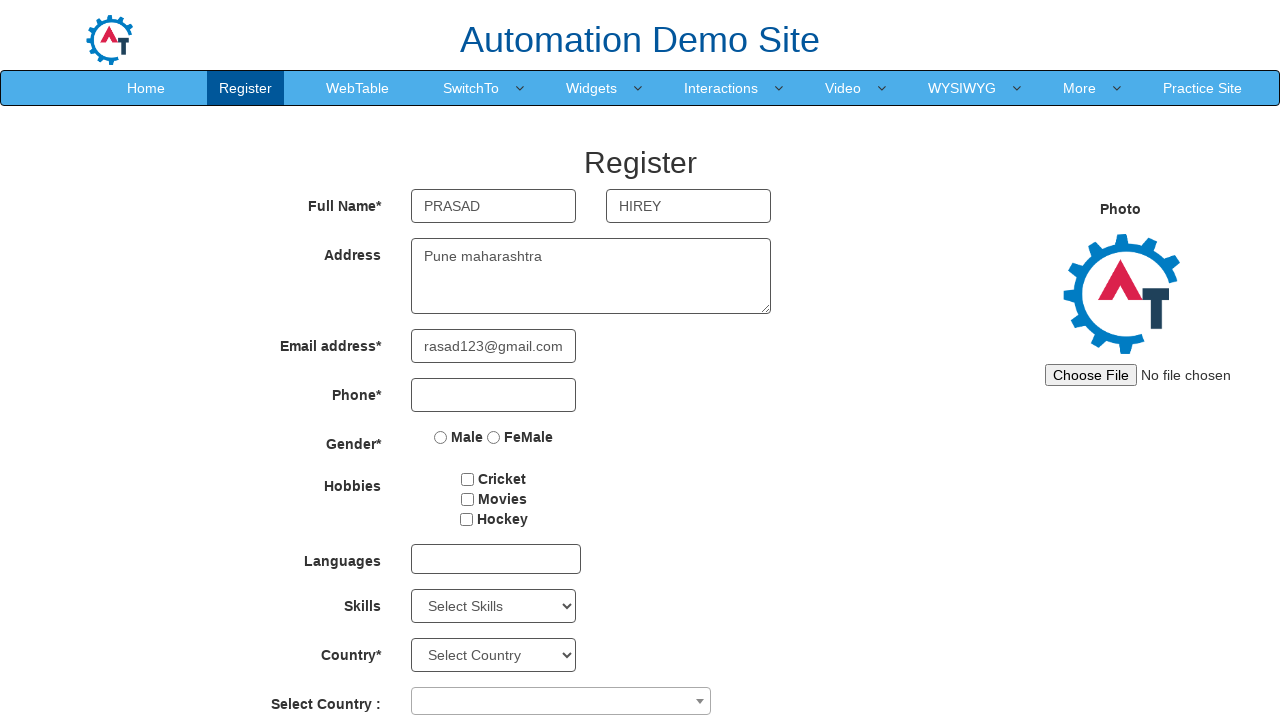

Pressed Tab to navigate to phone field on input[ng-model='EmailAdress']
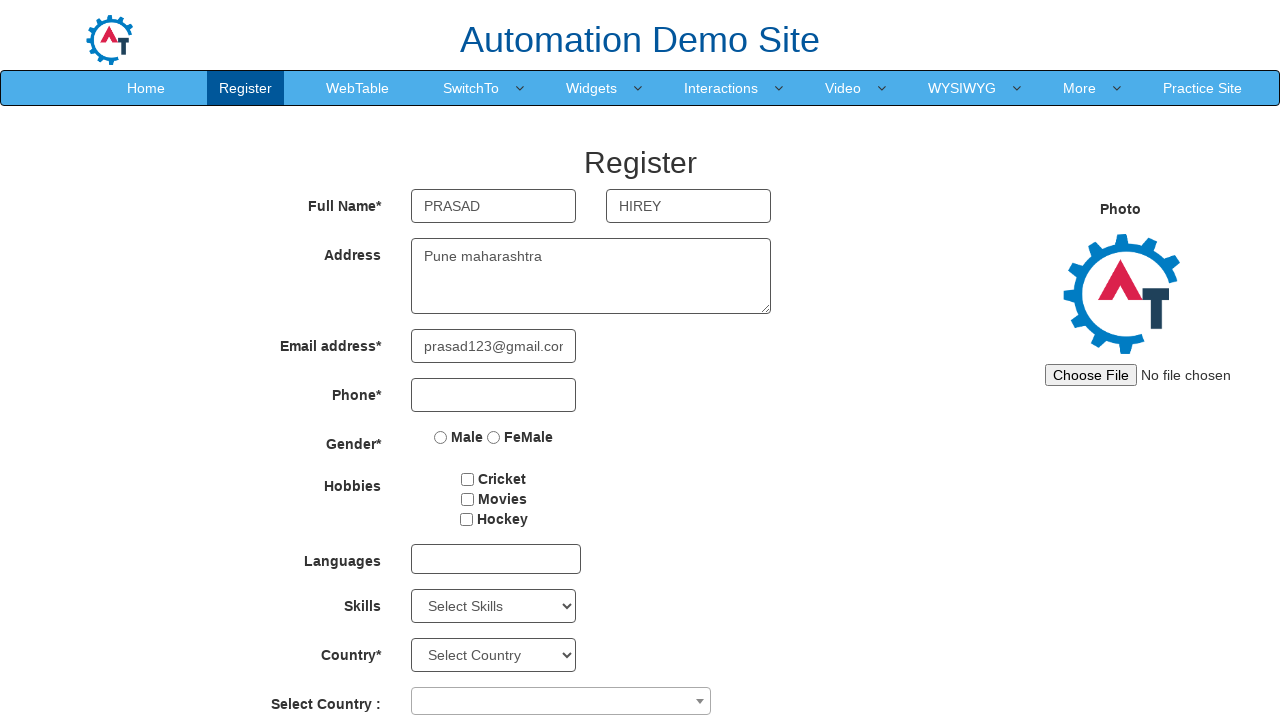

Typed phone number '7620591550'
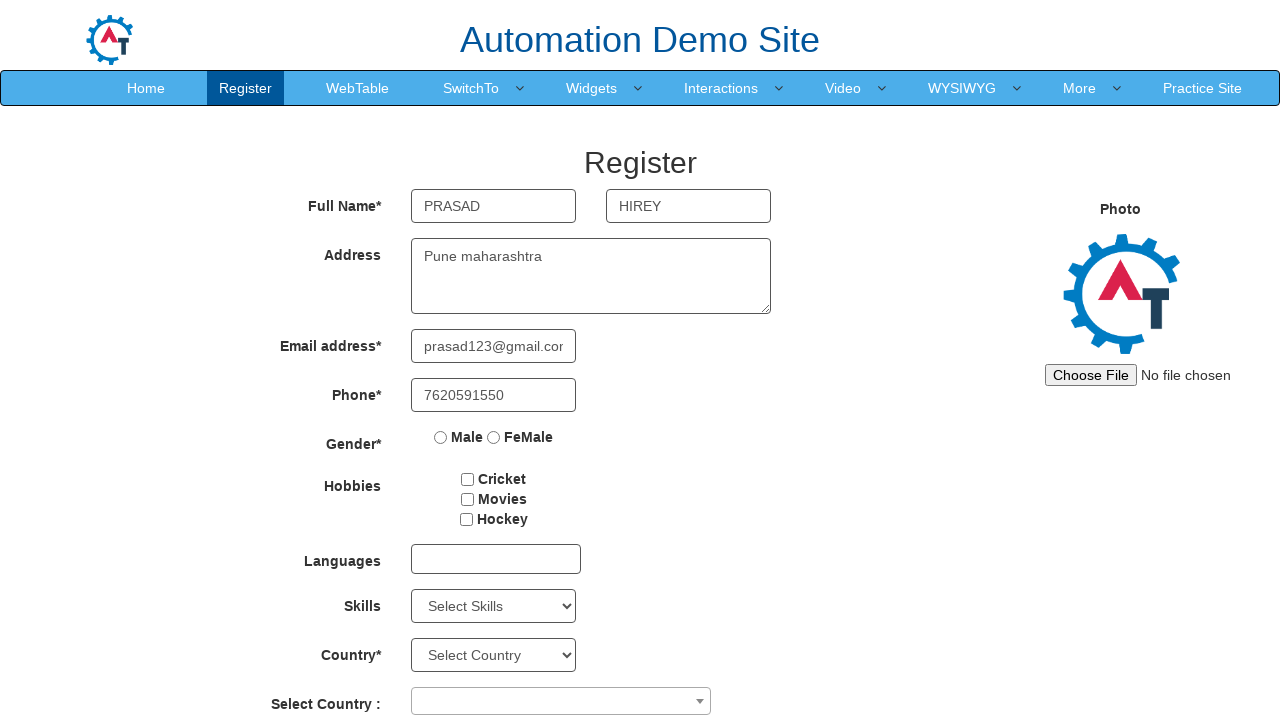

Pressed Enter to confirm phone number
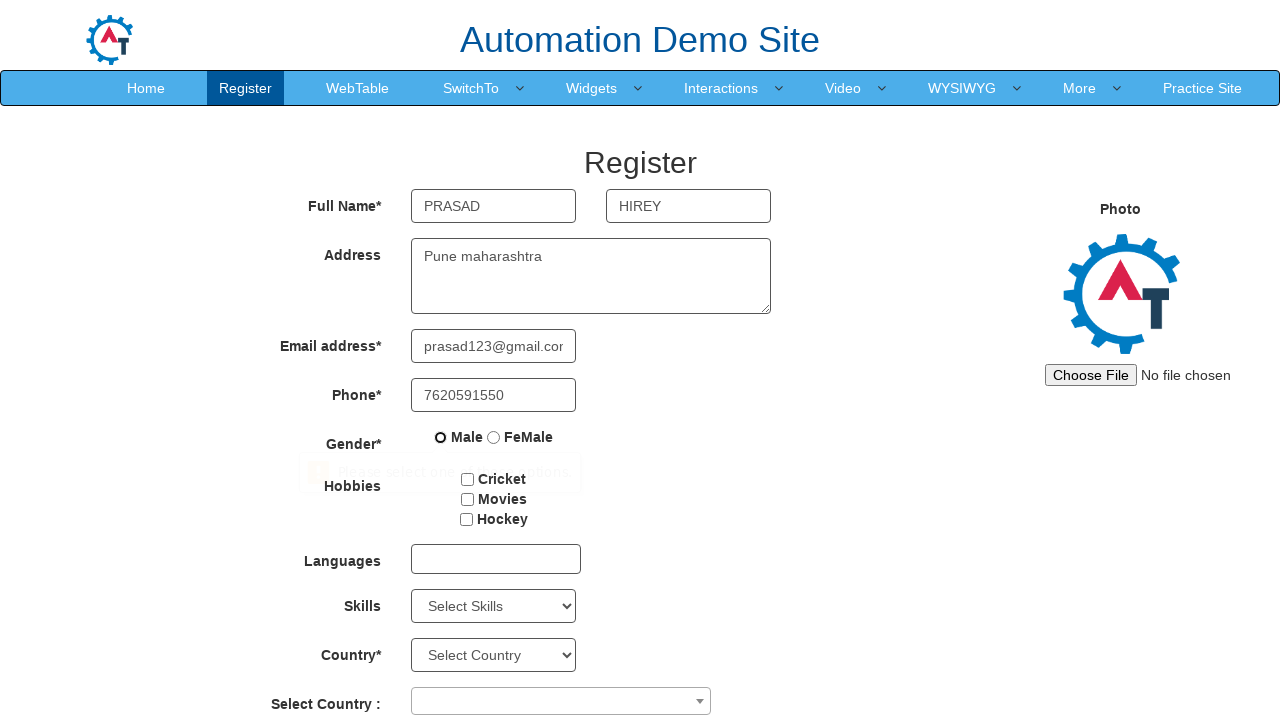

Selected 'Male' gender option at (441, 437) on input[value='Male']
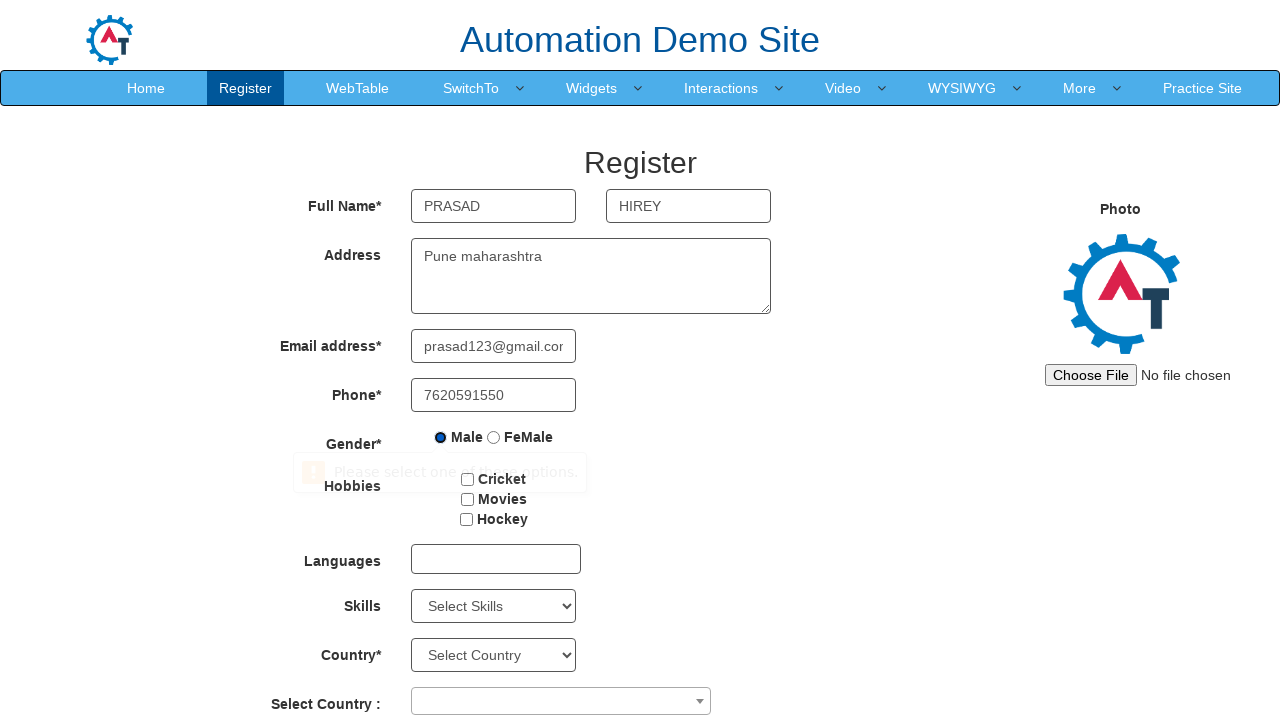

Selected hobby checkbox 1 of 3 at (468, 479) on xpath=//div[@class='form-group'][6]/div/div/input >> nth=0
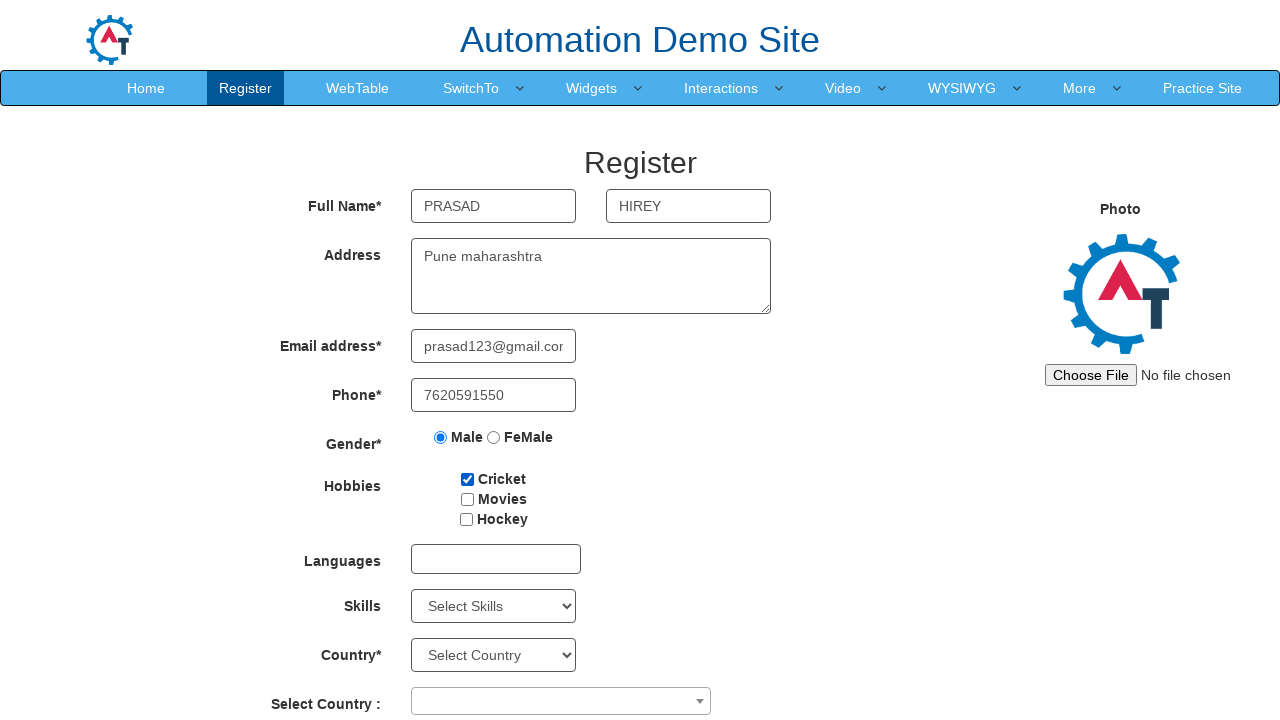

Selected hobby checkbox 2 of 3 at (467, 499) on xpath=//div[@class='form-group'][6]/div/div/input >> nth=1
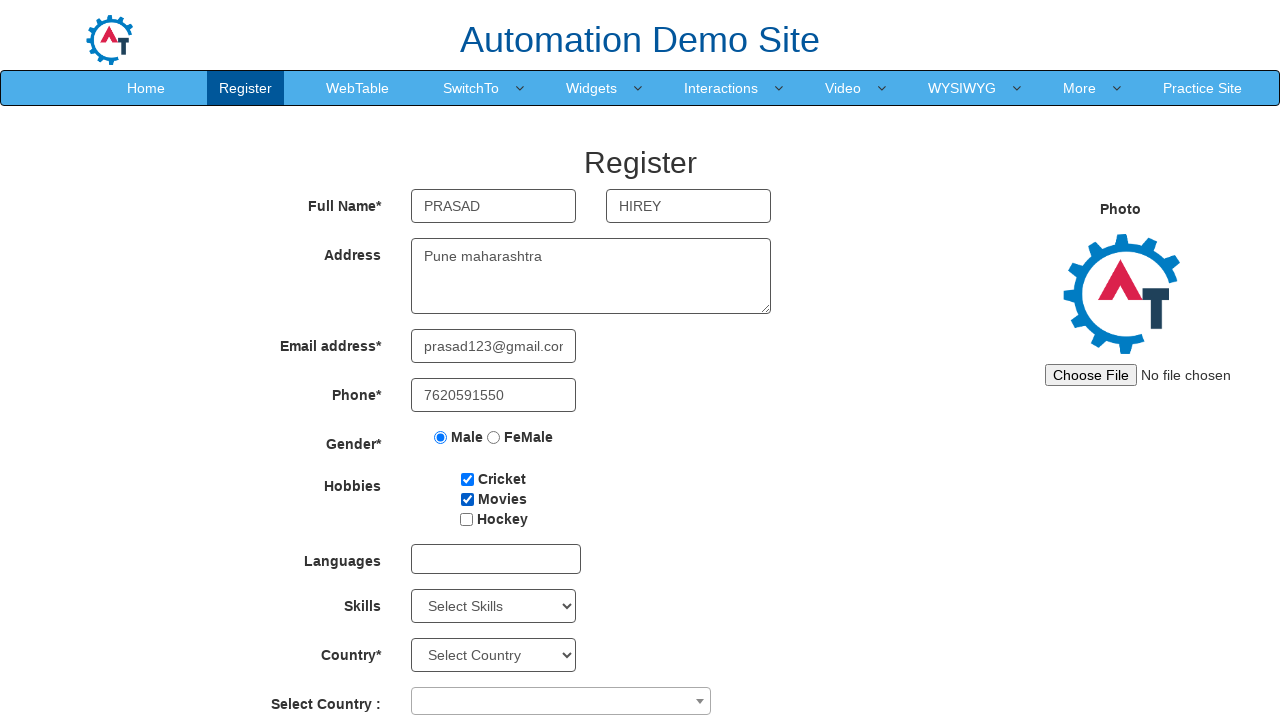

Selected hobby checkbox 3 of 3 at (466, 519) on xpath=//div[@class='form-group'][6]/div/div/input >> nth=2
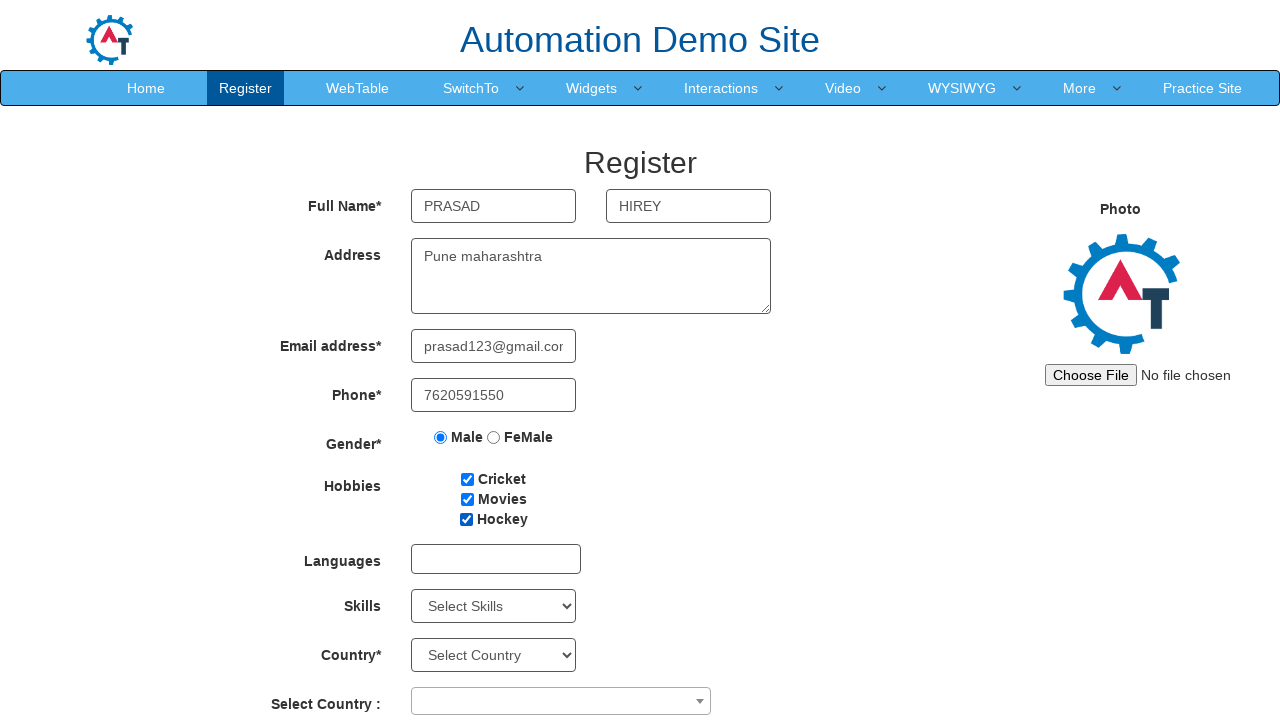

Clicked language dropdown to open options at (496, 559) on #msdd
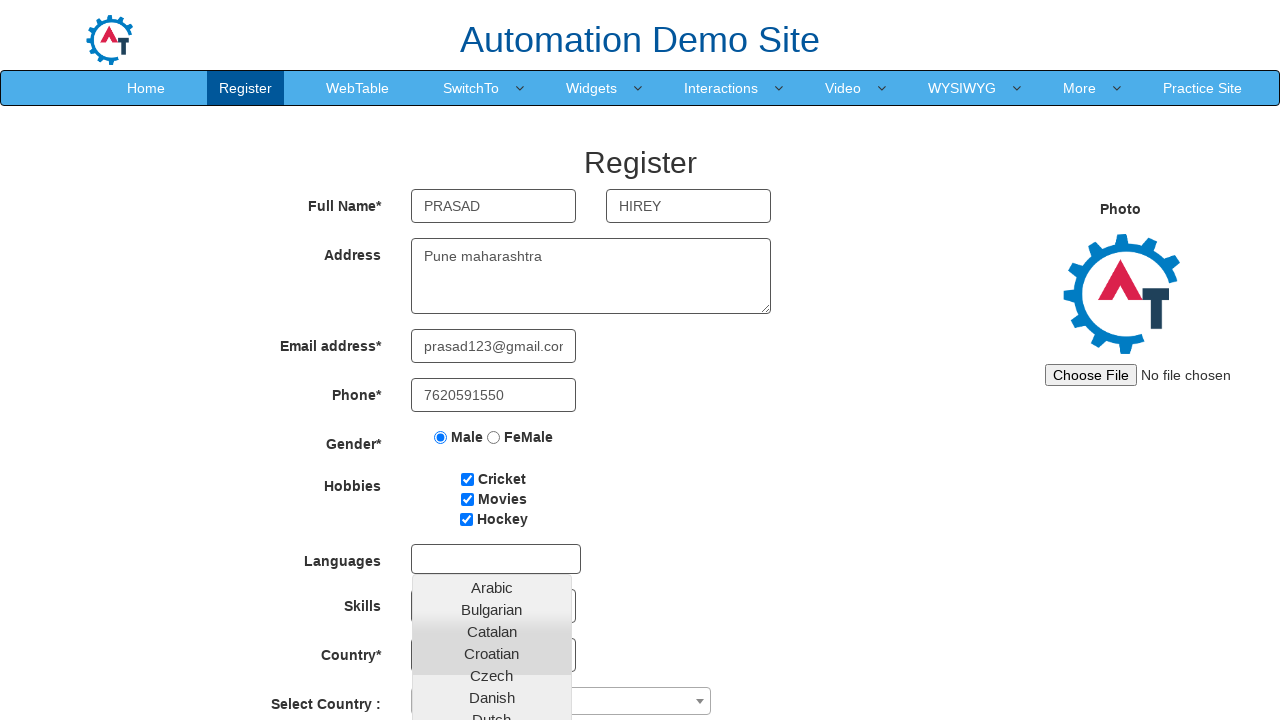

Waited for dropdown options to load
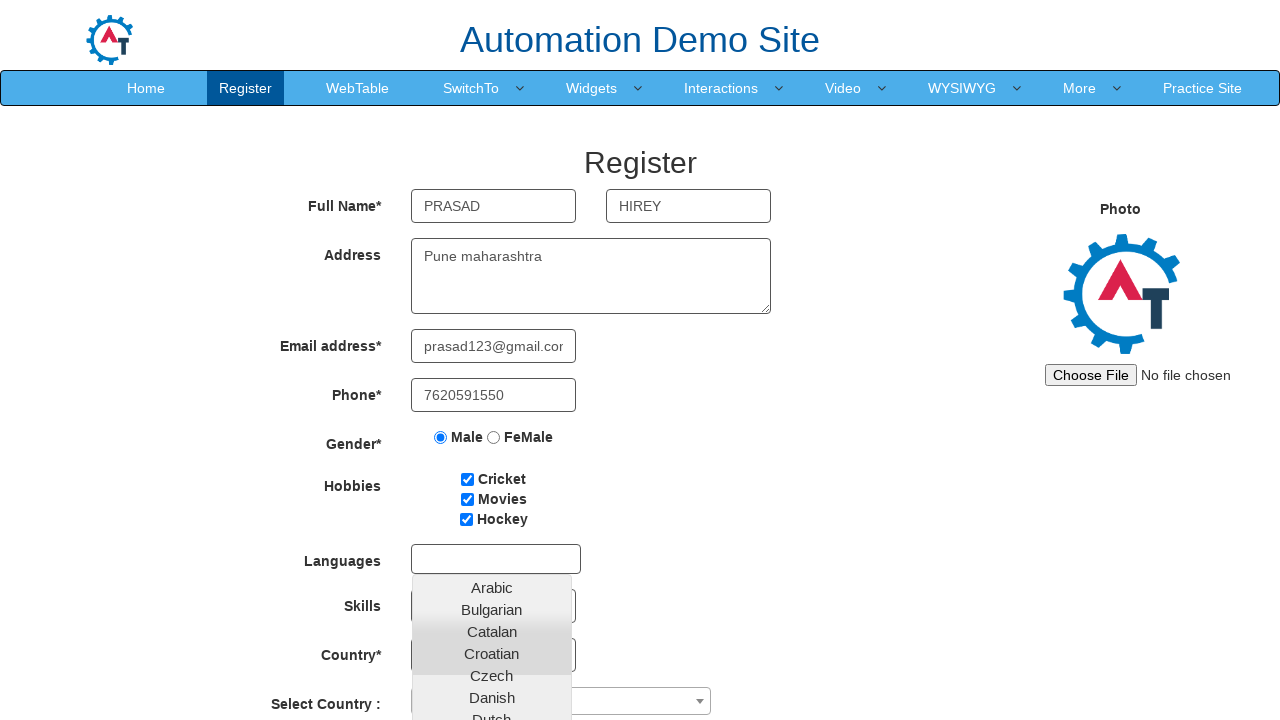

Selected 'English' language from dropdown at (492, 457) on xpath=//a[text()='English']
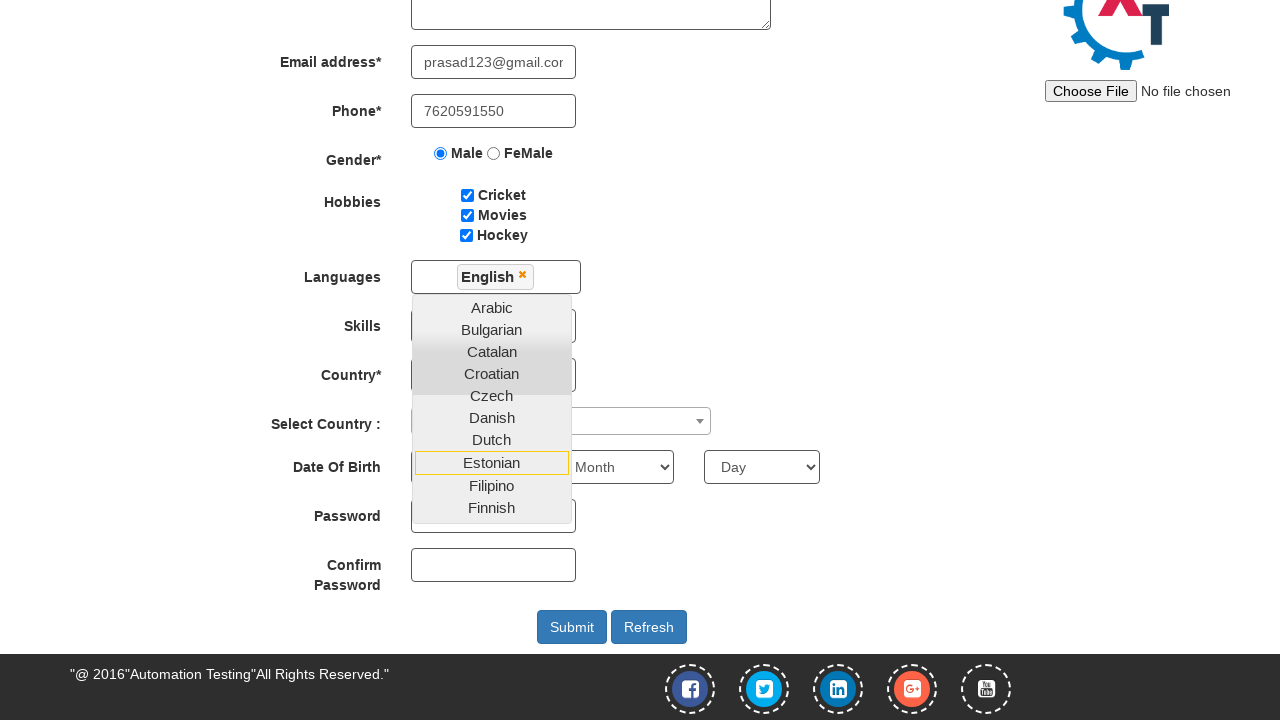

Selected 'Hindi' language from dropdown at (492, 408) on xpath=//a[text()='Hindi']
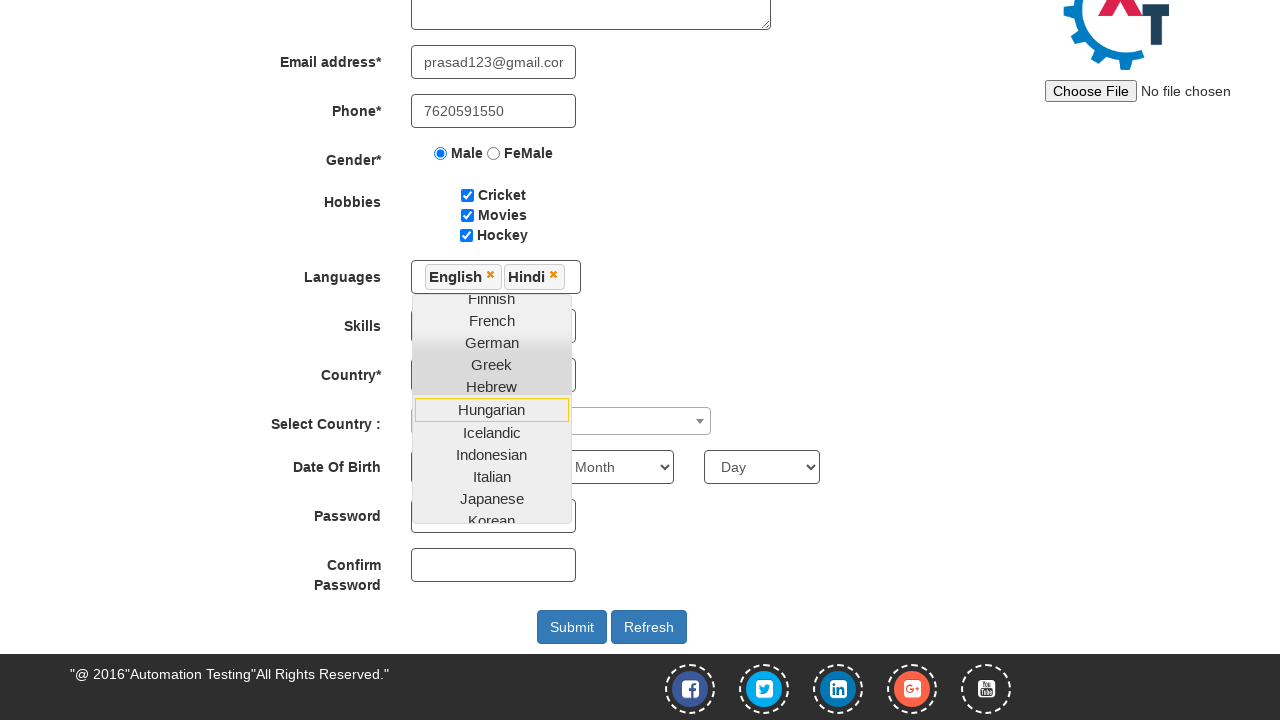

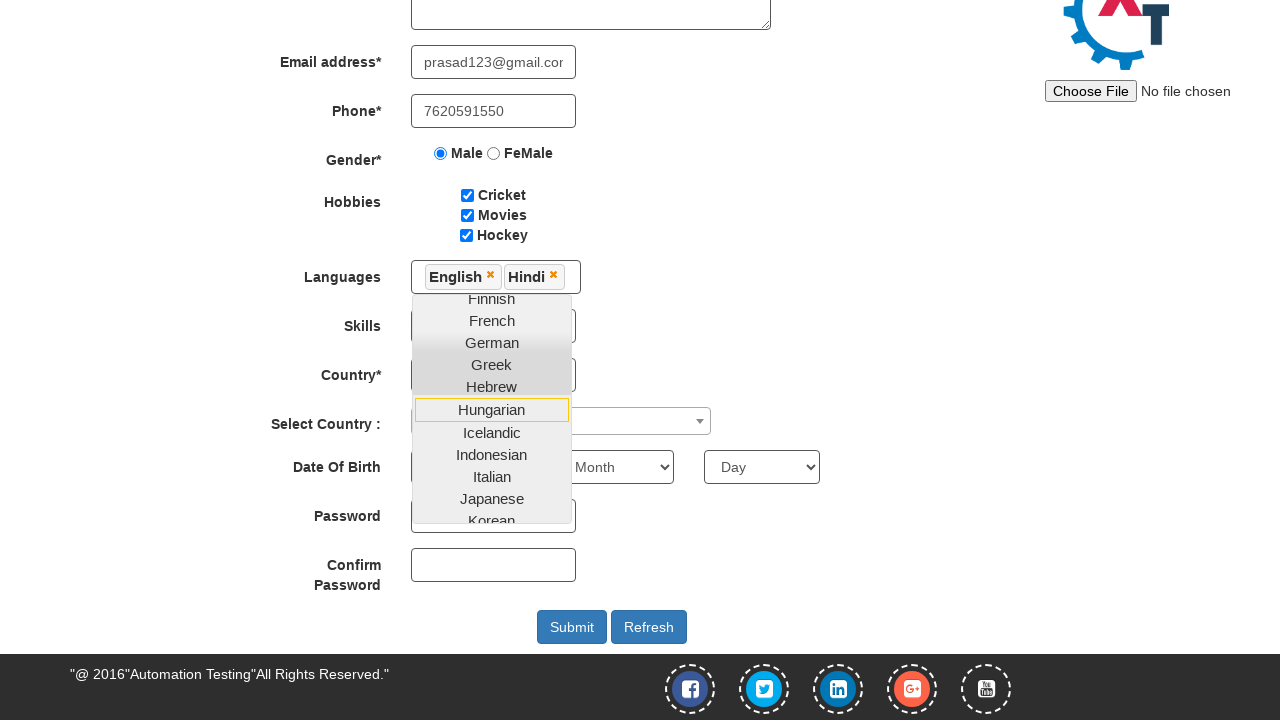